Tests train search functionality on erail.in by entering source and destination stations (Chennai MAS to Madurai MDU), unchecking the date filter checkbox, and verifying the train list table loads

Starting URL: https://erail.in/

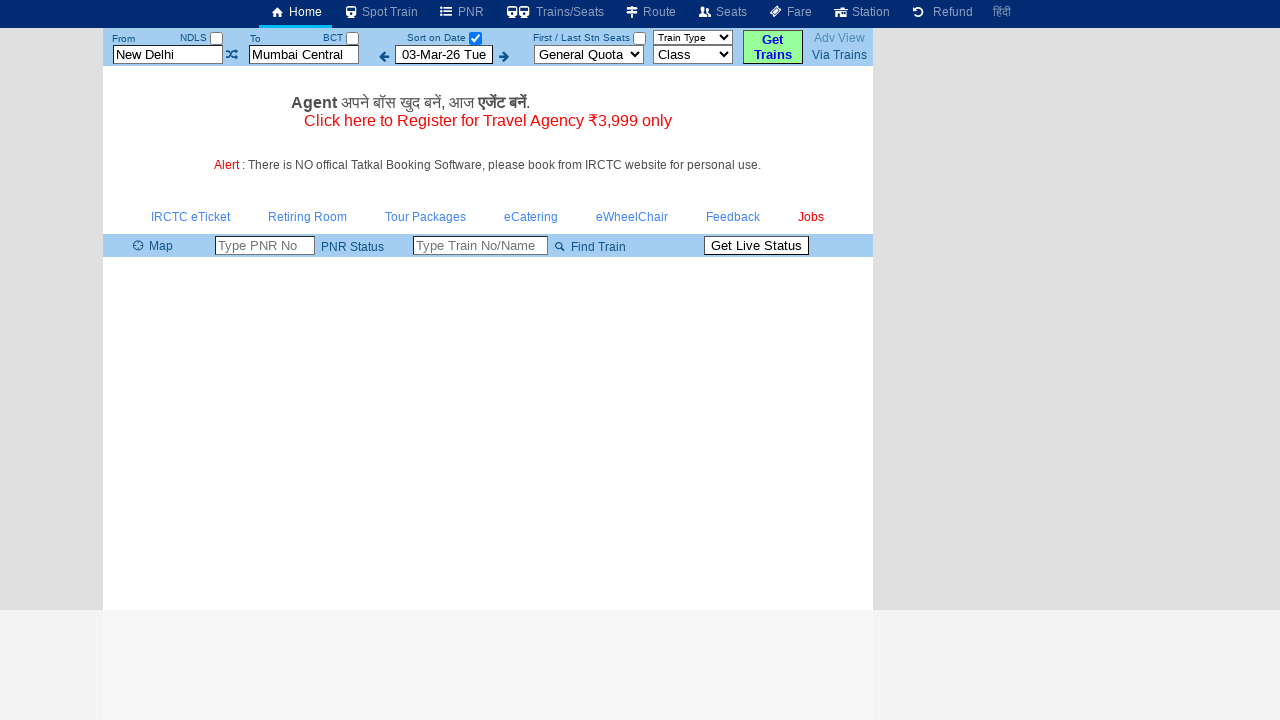

Cleared source station field on input#txtStationFrom
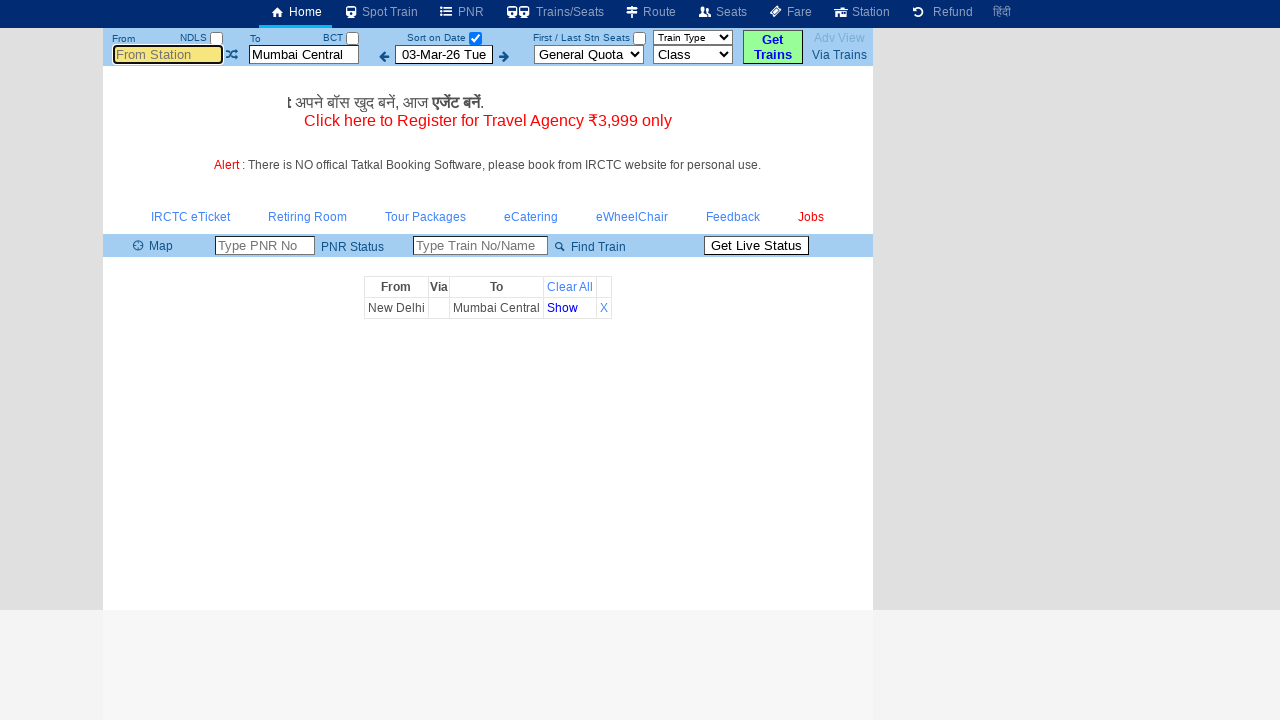

Entered 'MAS' (Chennai Mas) in source station field on input#txtStationFrom
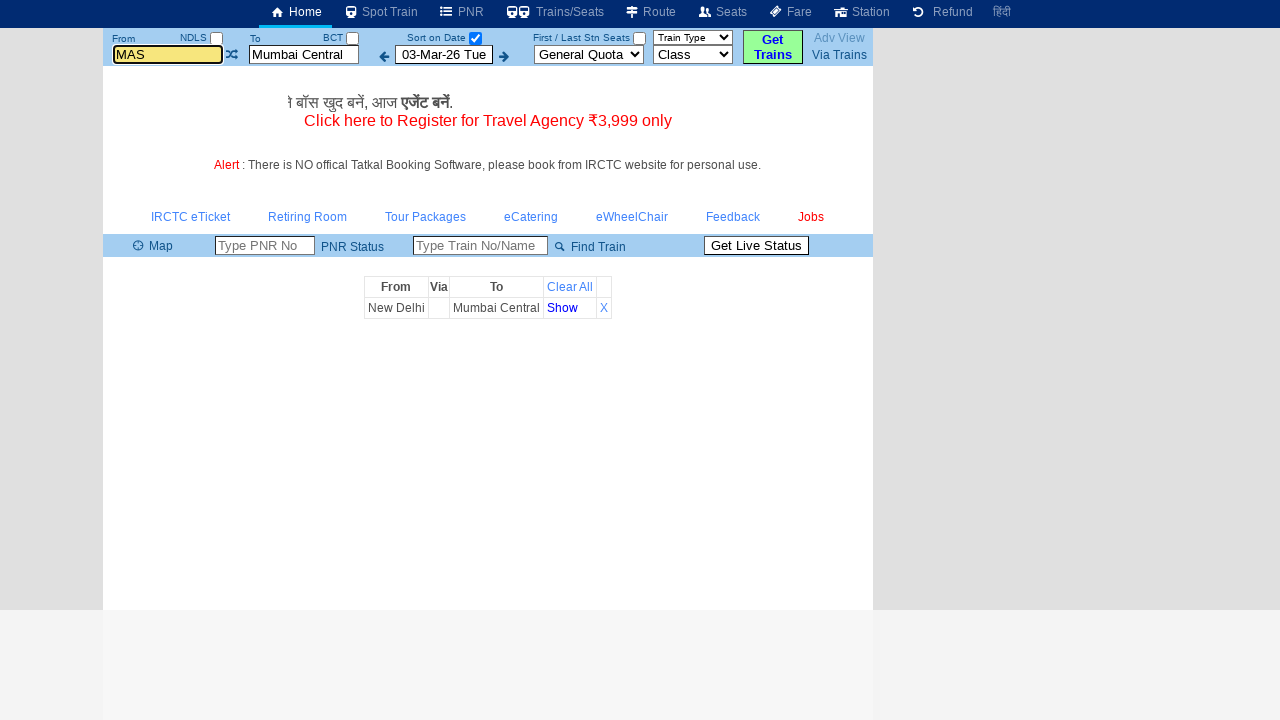

Pressed Tab key to move focus from source station
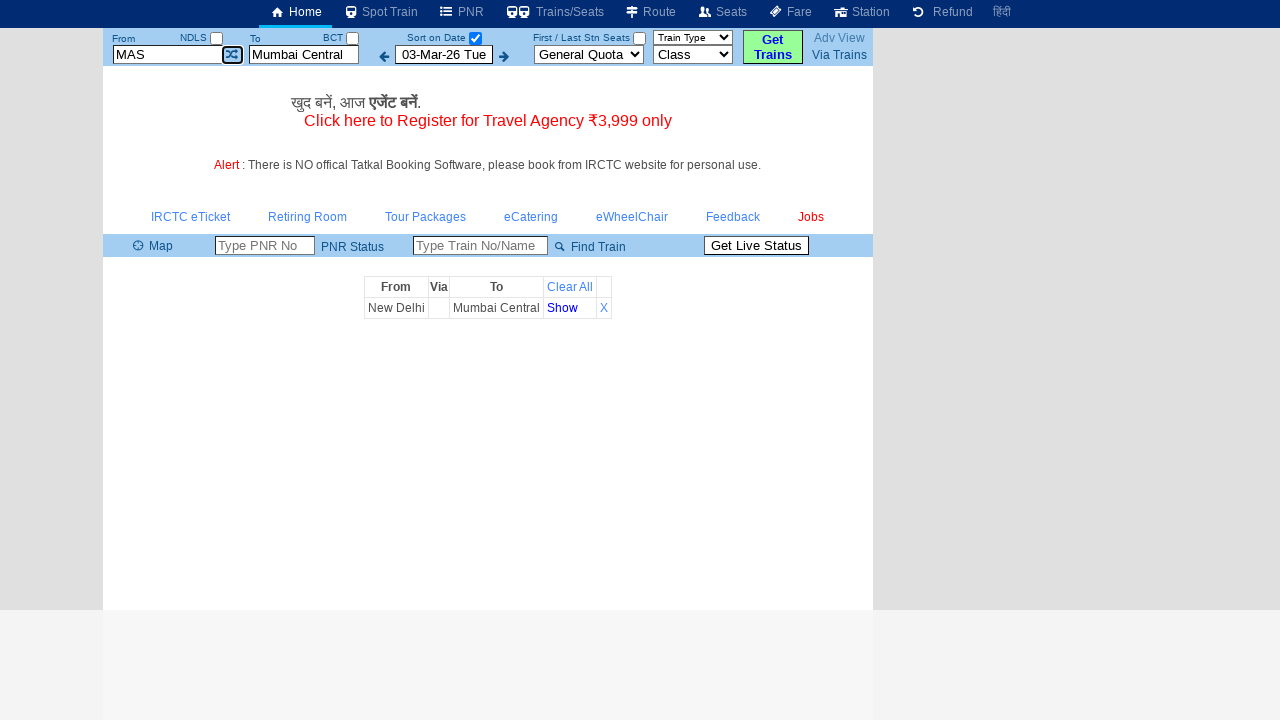

Cleared destination station field on input#txtStationTo
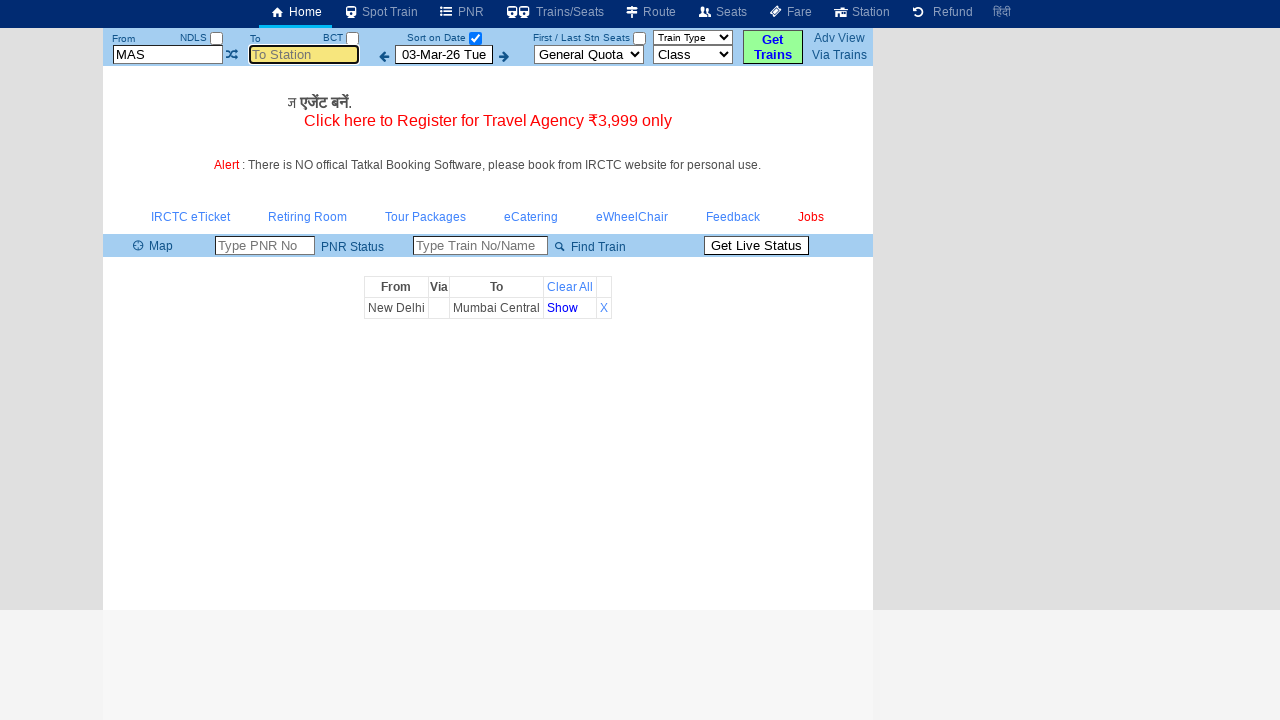

Entered 'MDU' (Madurai) in destination station field on input#txtStationTo
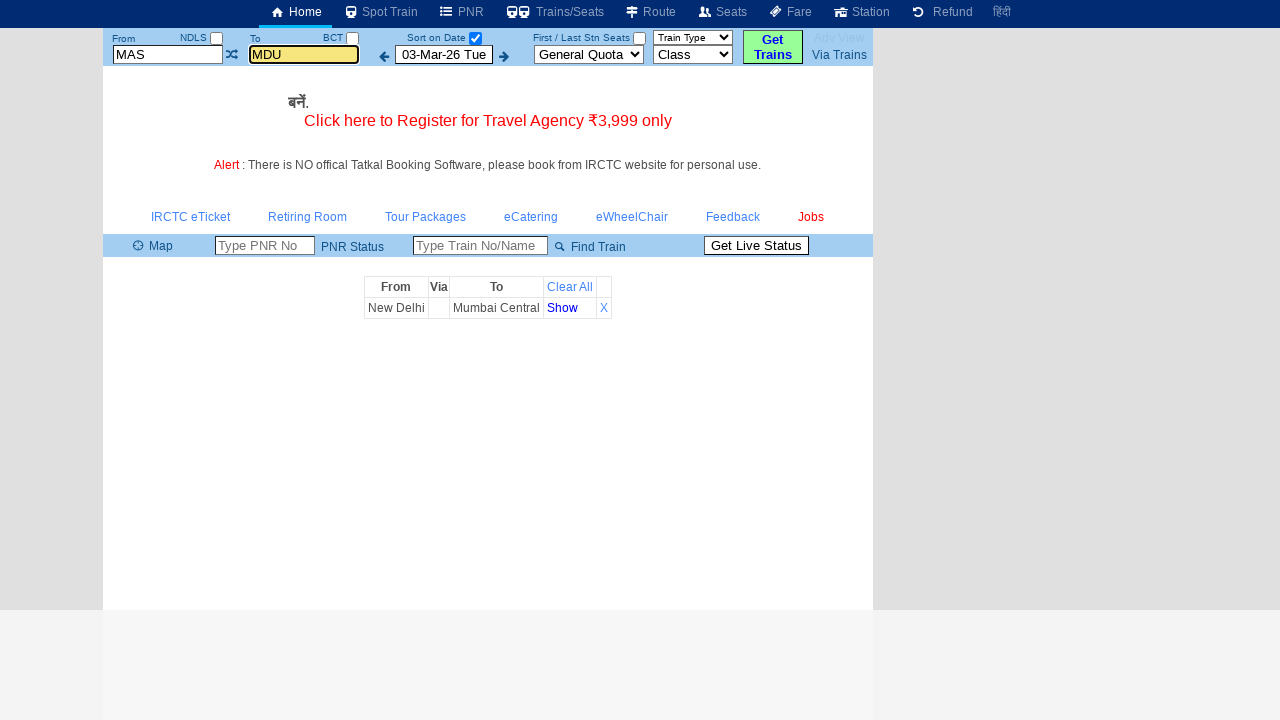

Pressed Tab key to move focus from destination station
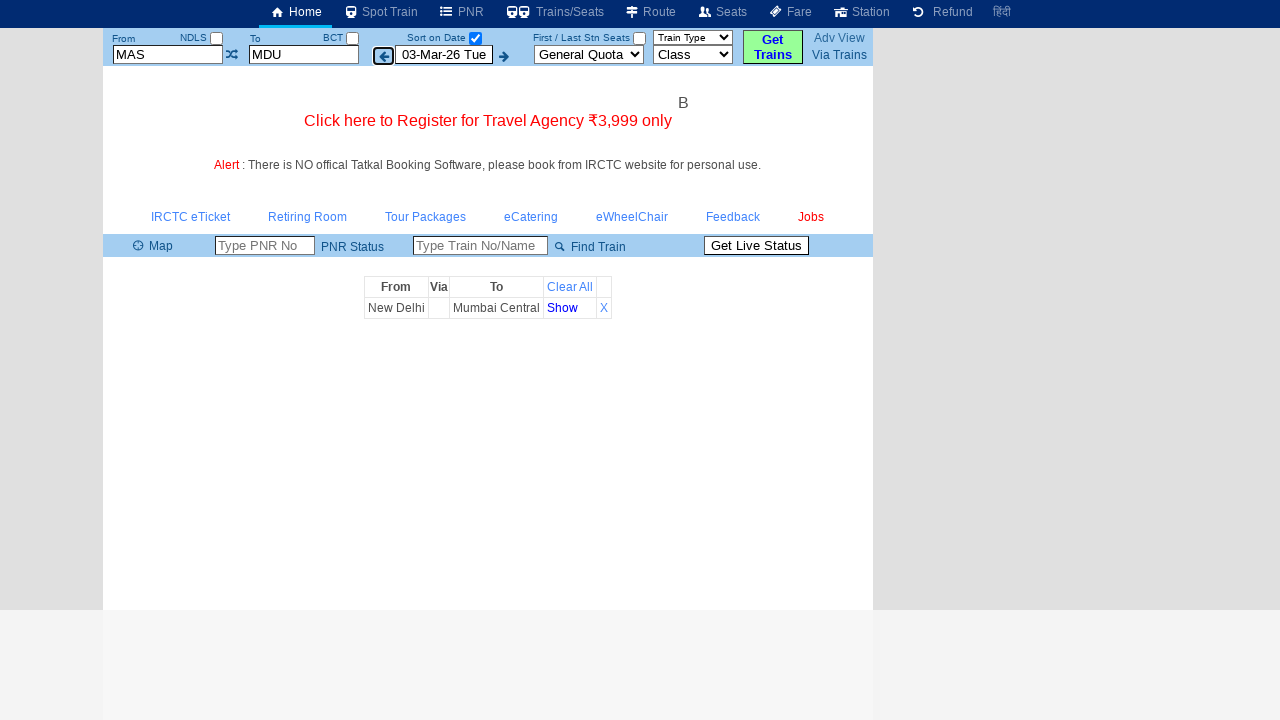

Located the date-only checkbox
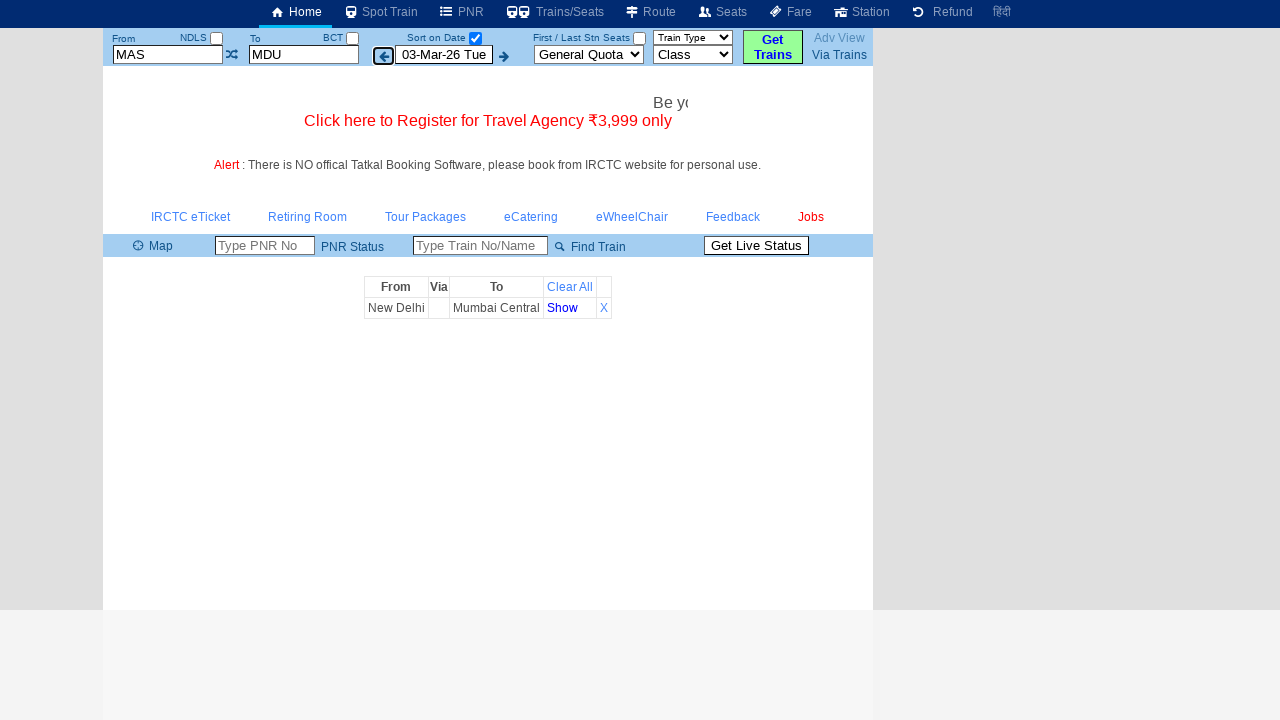

Unchecked the date-only filter checkbox at (475, 38) on input#chkSelectDateOnly
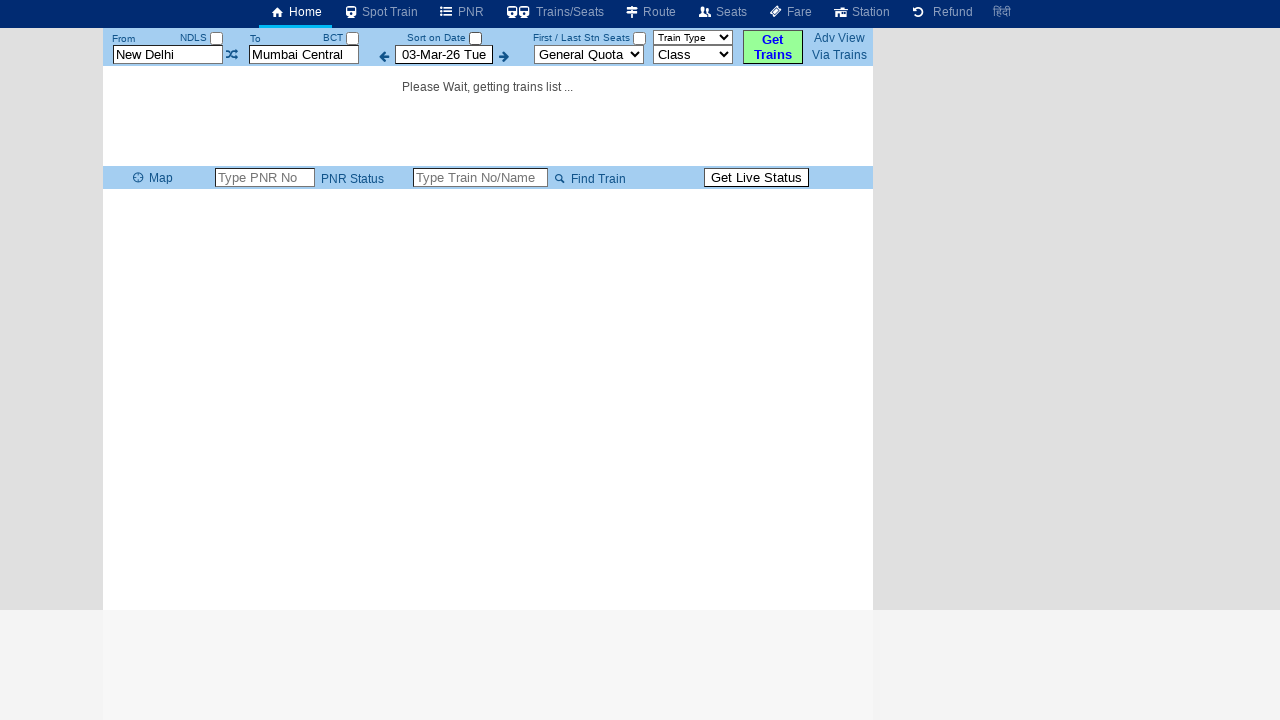

Train list table loaded successfully with train results
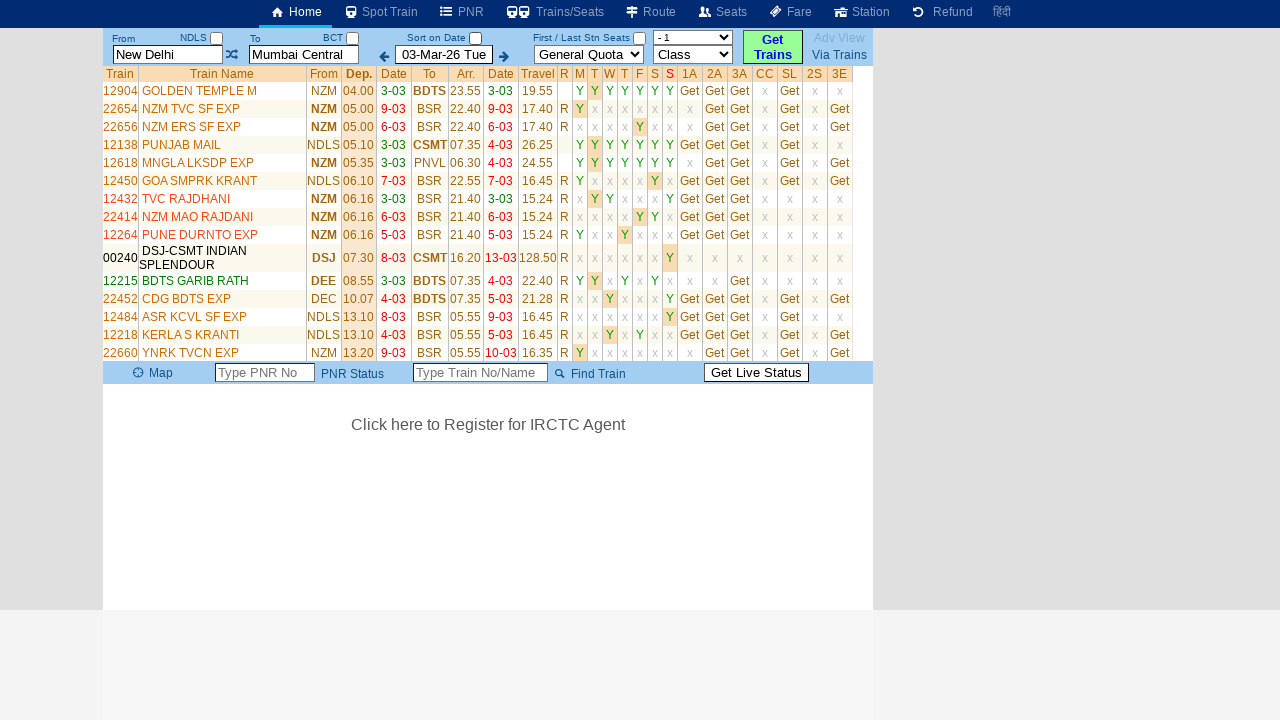

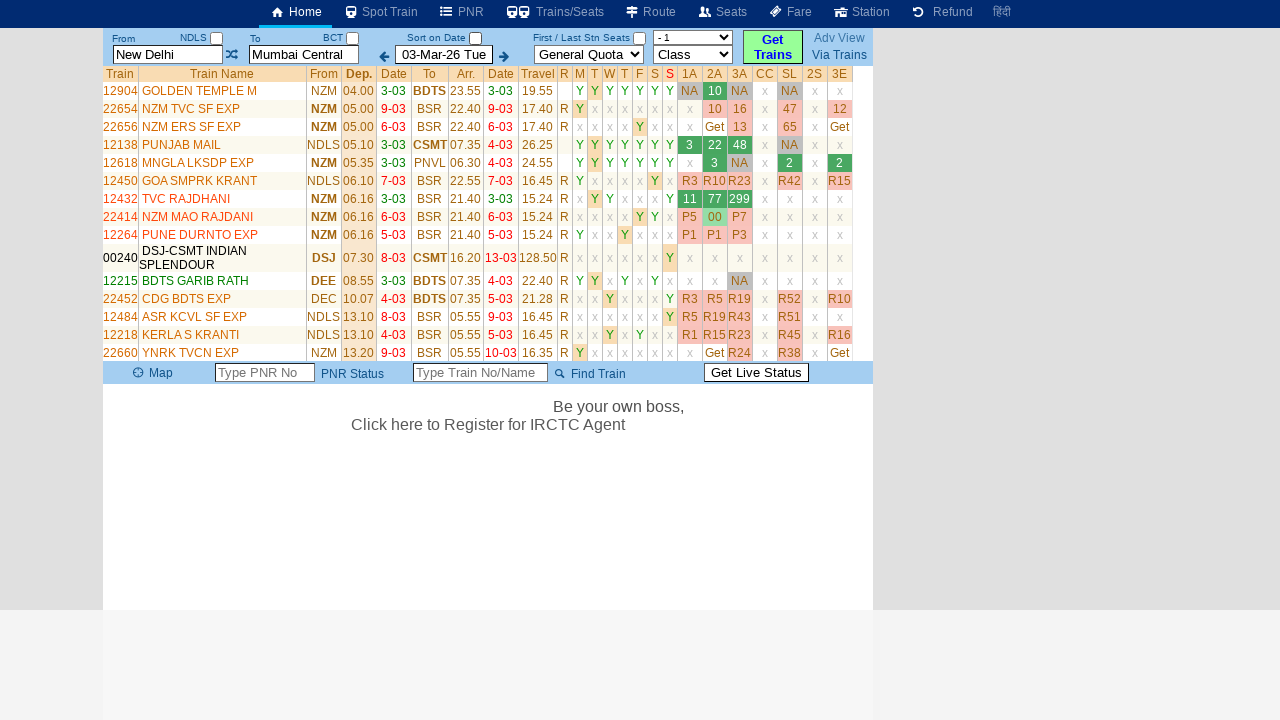